Tests that the Telerik demos page loads correctly by verifying the page title matches the expected value

Starting URL: https://www.telerik.com/support/demos

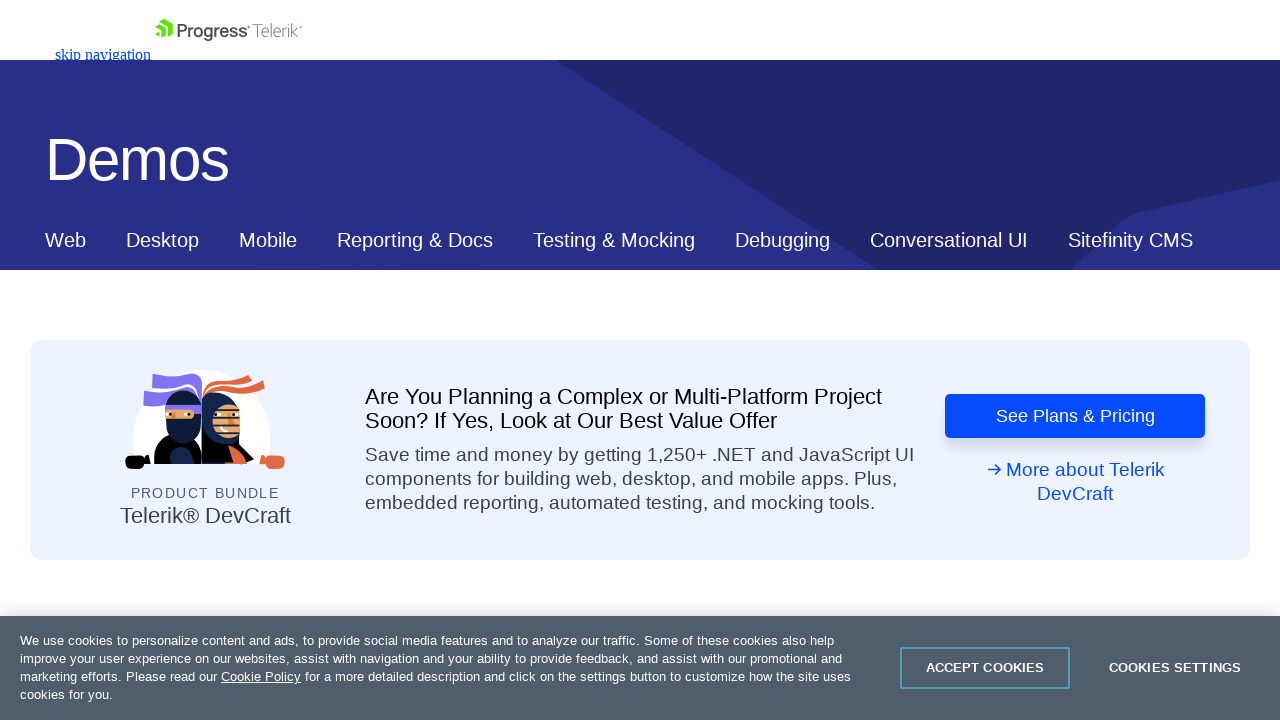

Navigated to Telerik demos page
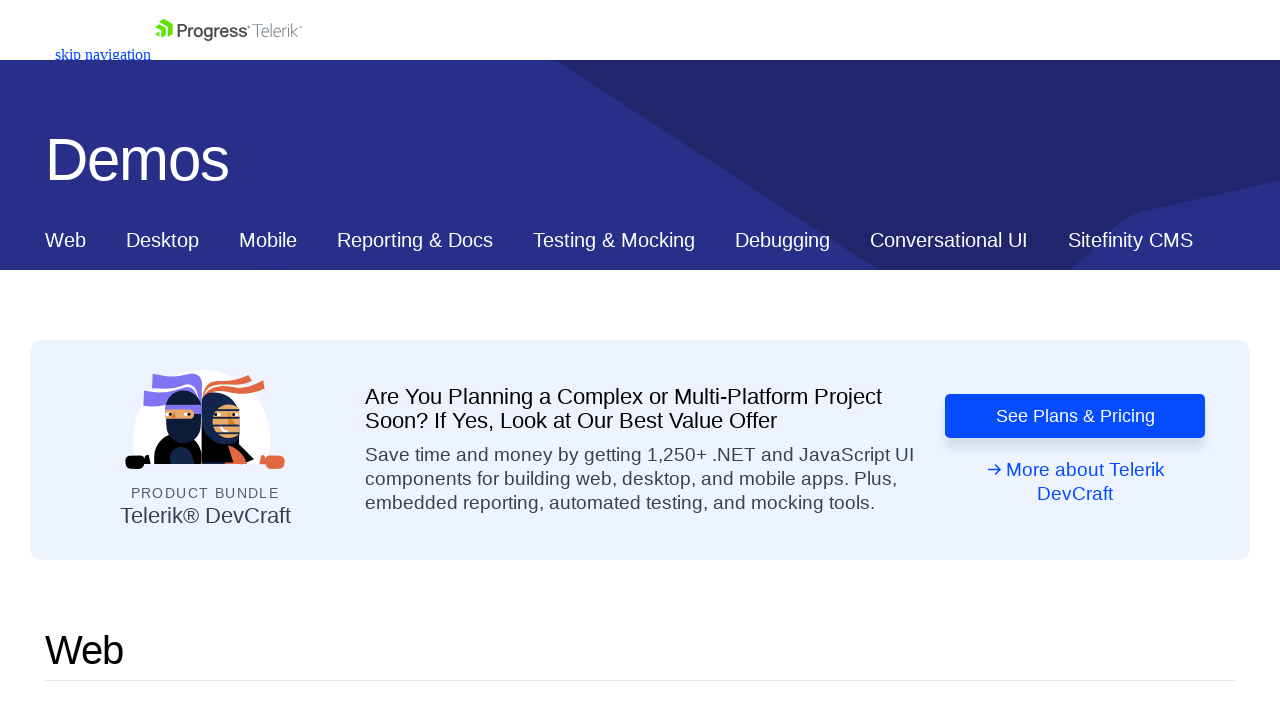

Verified page title matches expected value
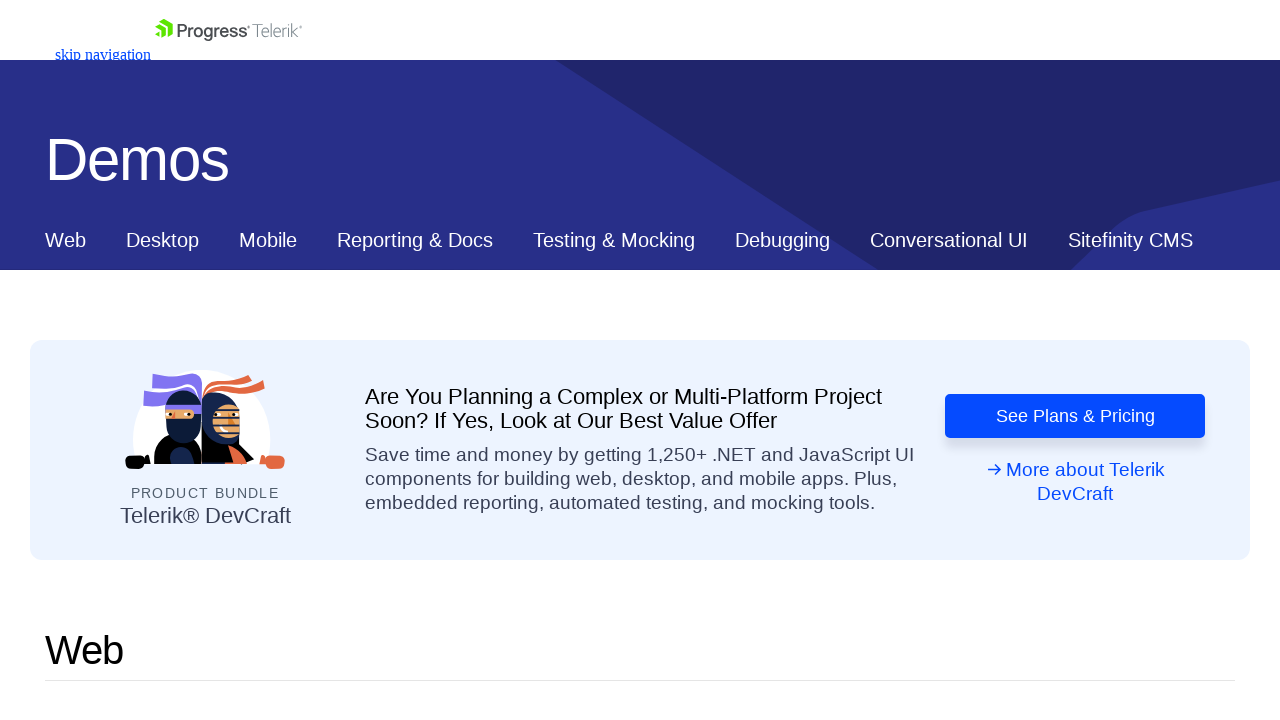

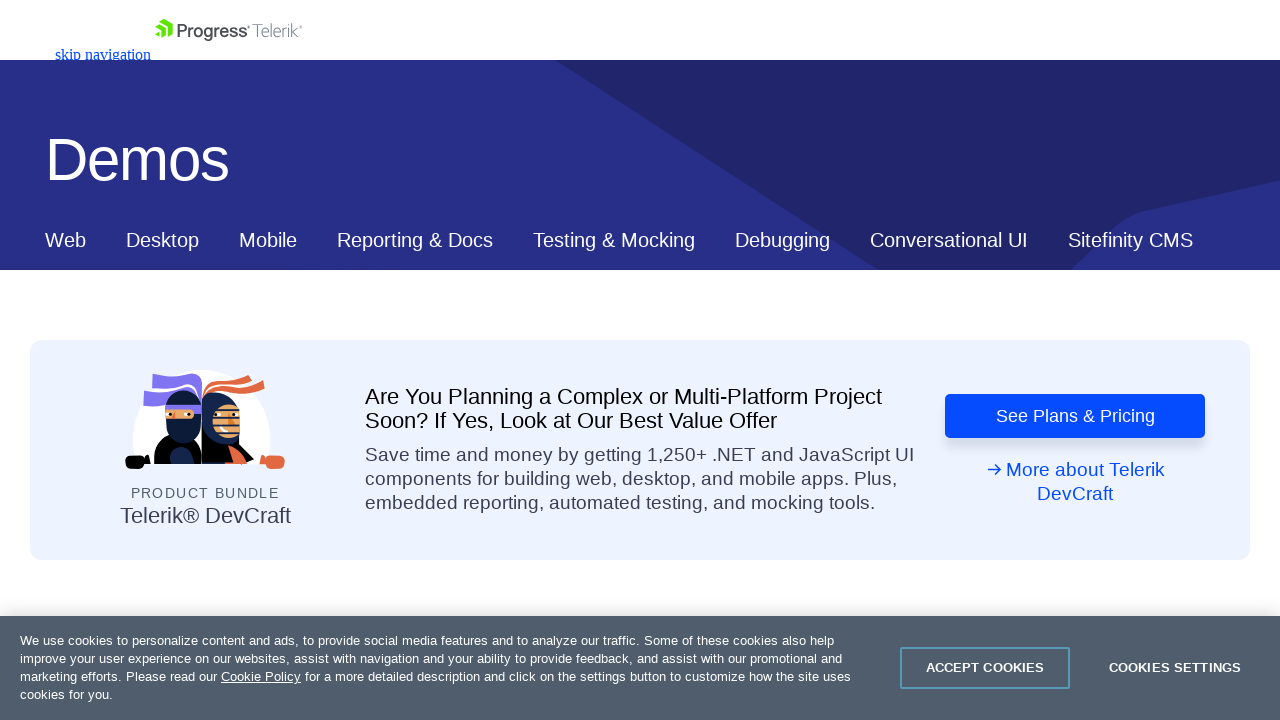